Tests table sorting functionality by clicking on the first column header to sort the table, then verifies that table data is present and sortable.

Starting URL: https://rahulshettyacademy.com/seleniumPractise/#/offers

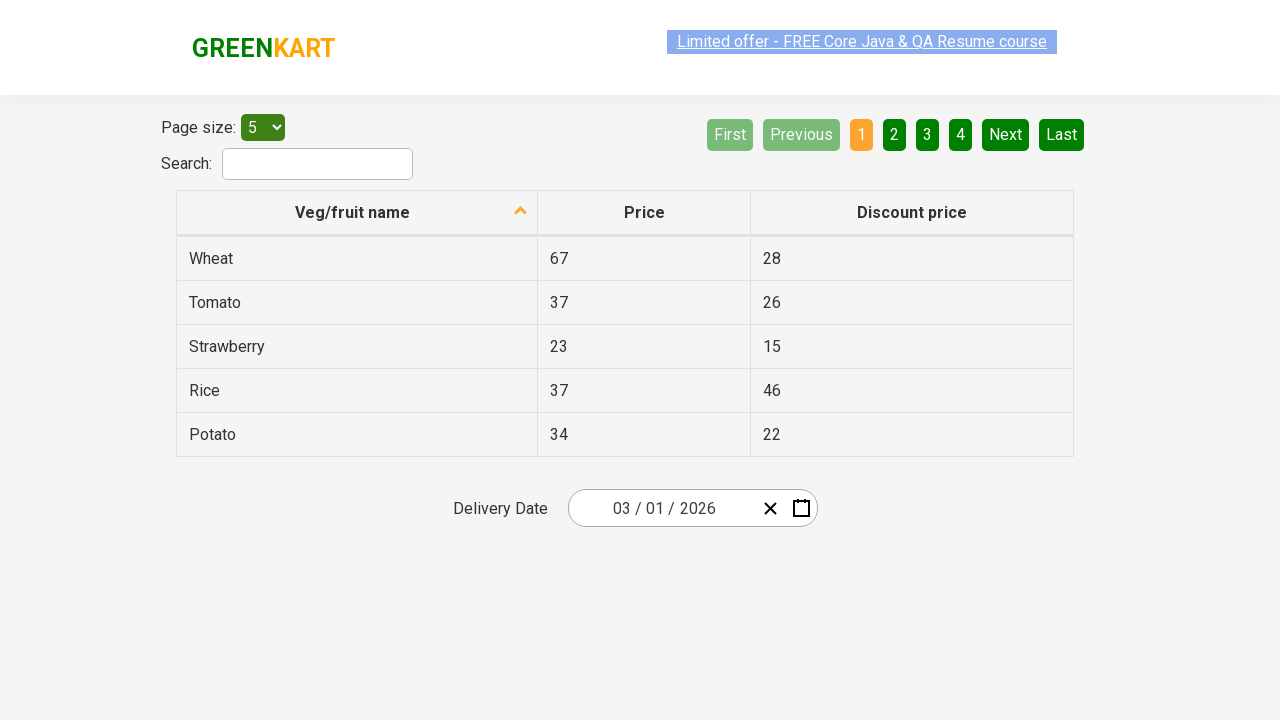

Waited for first column header to load
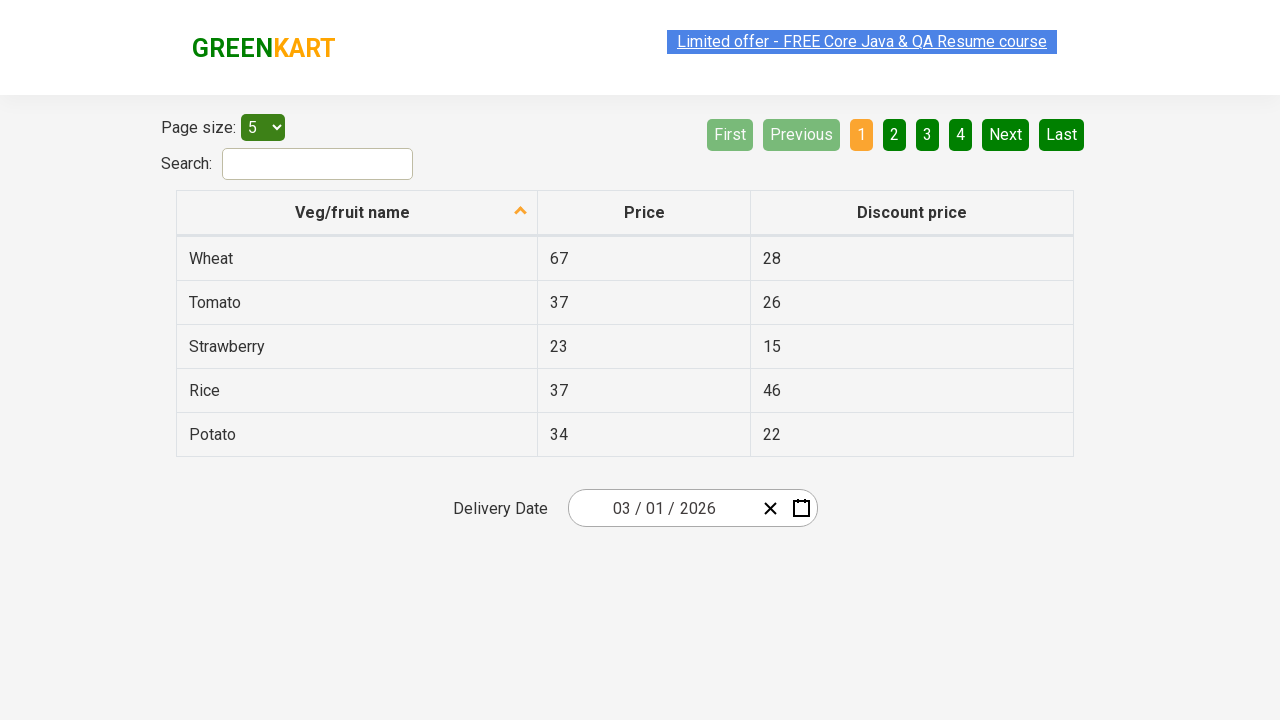

Clicked first column header to sort table at (357, 213) on xpath=//tr/th[1]
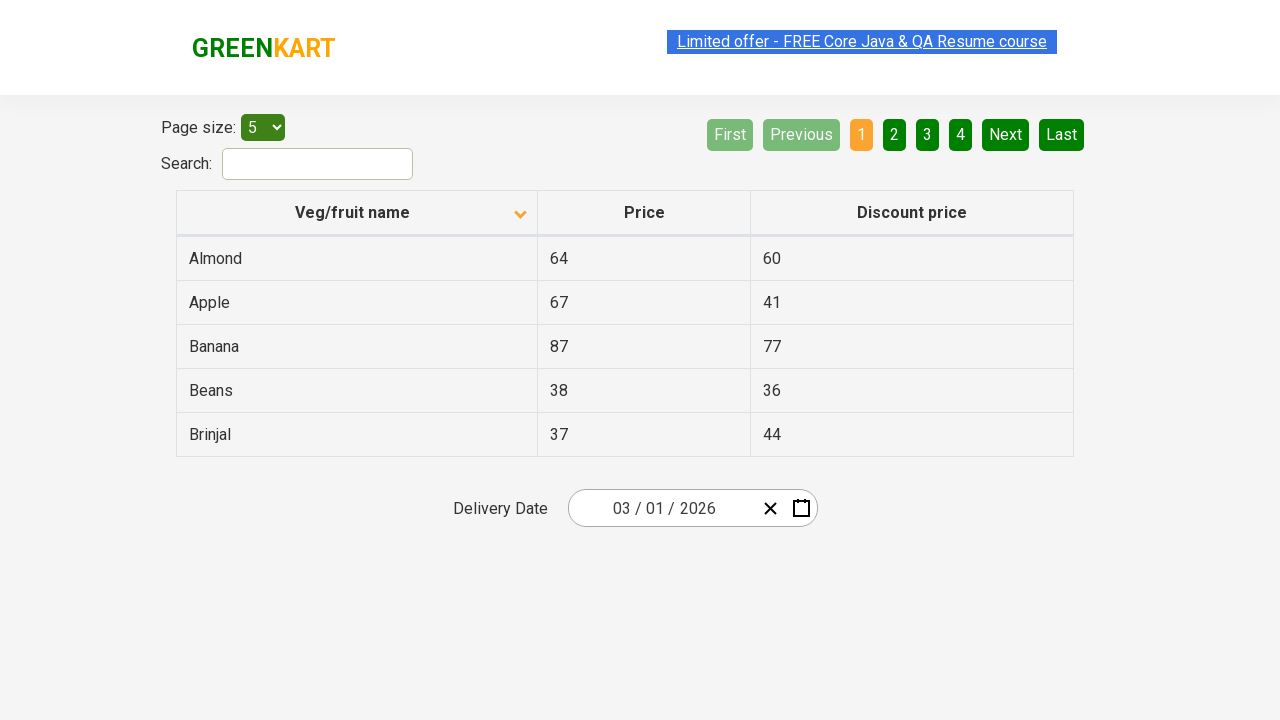

Waited for table data to appear after sorting
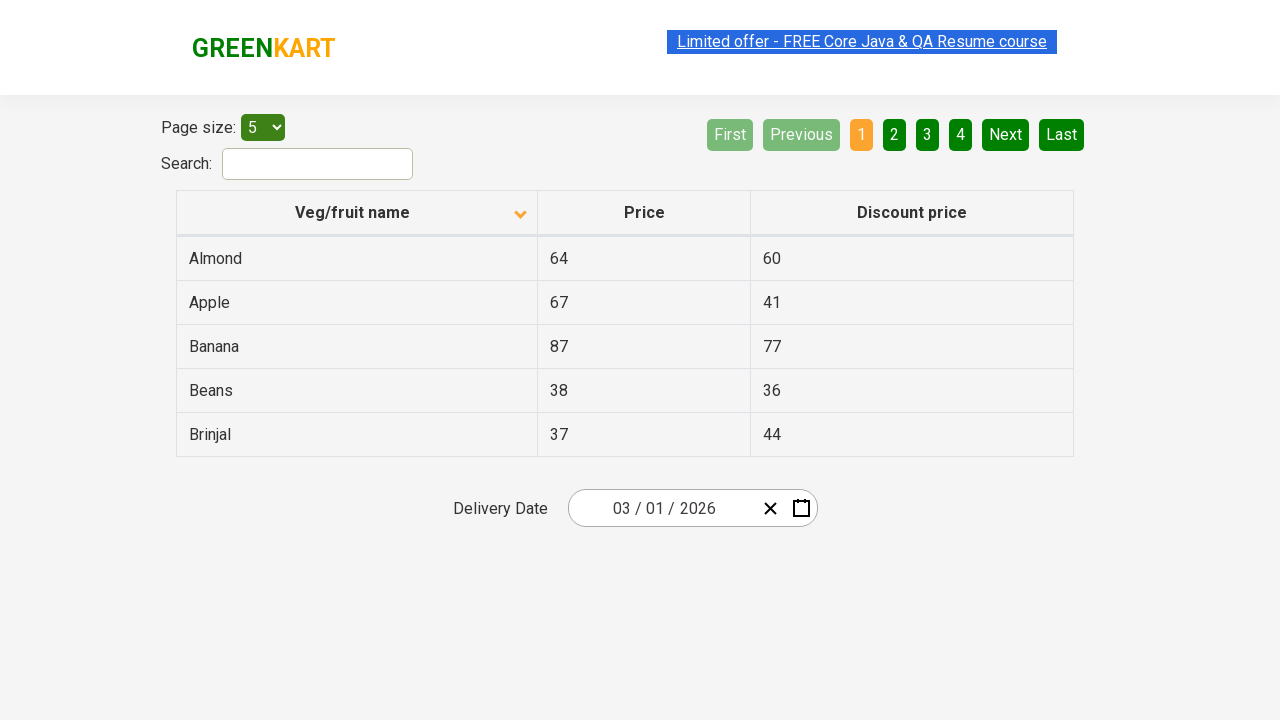

Verified first table row is visible and sorting completed
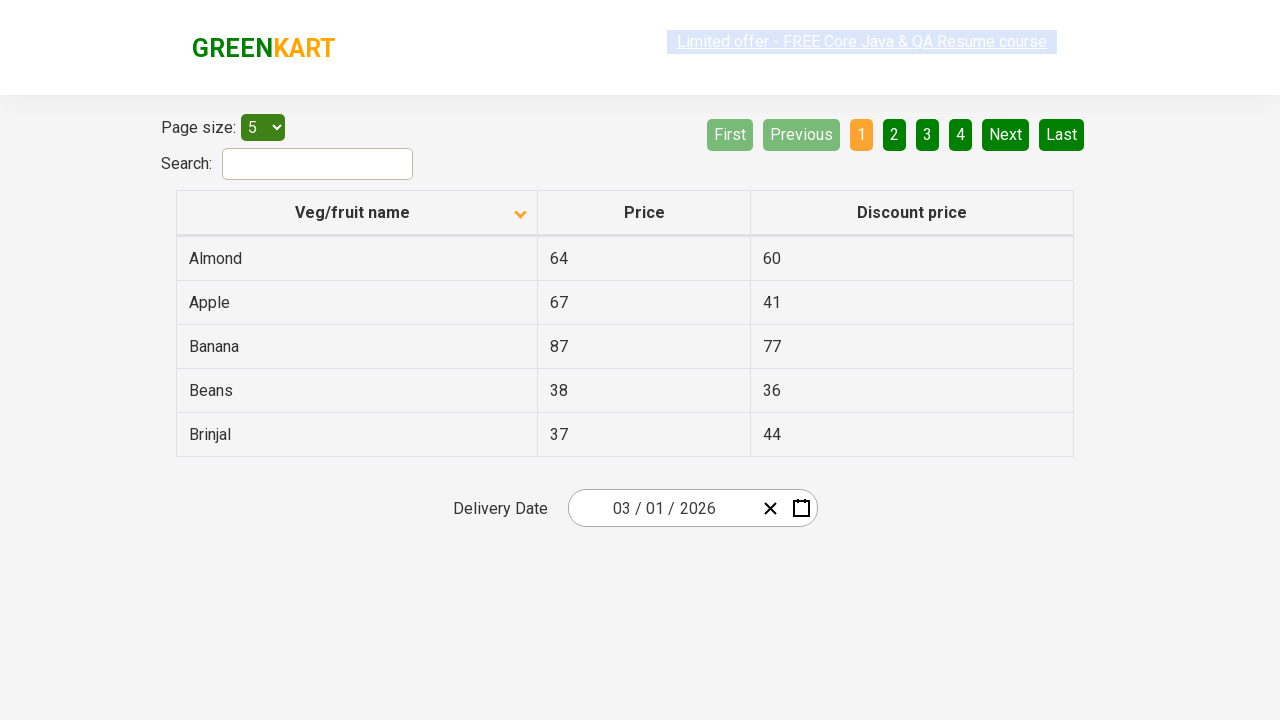

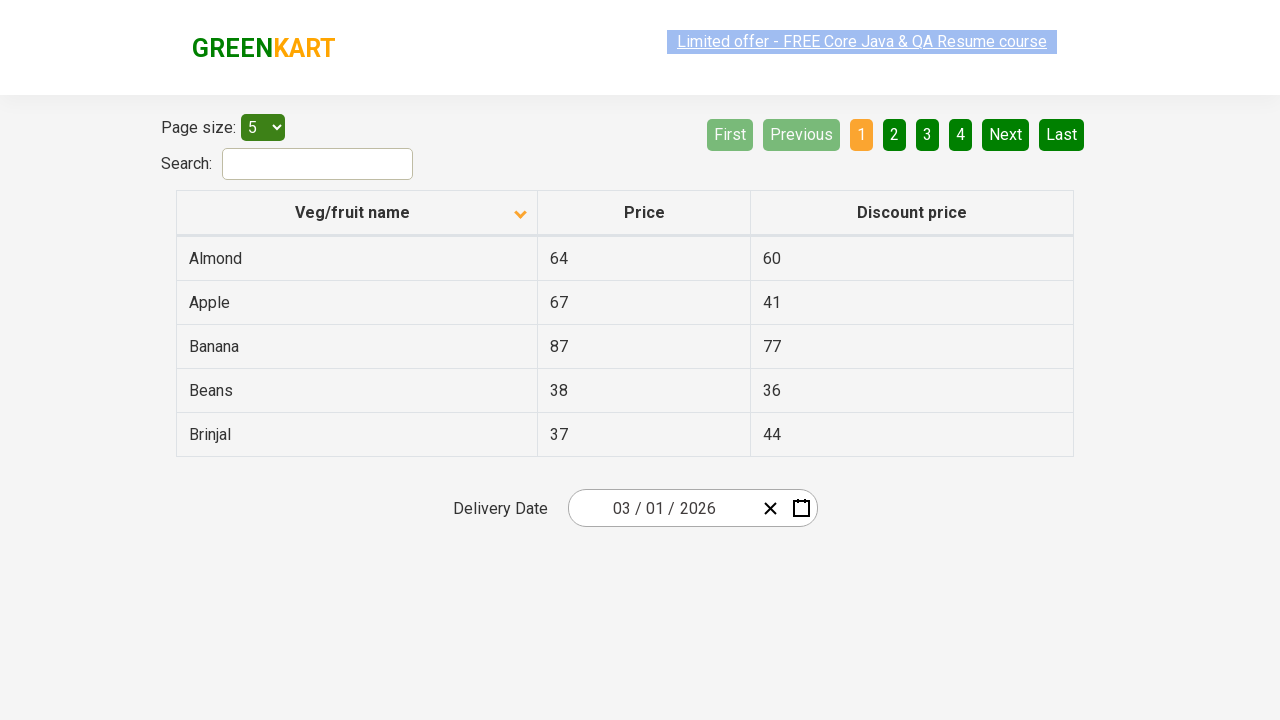